Tests date picker functionality by selecting a specific date (October 10th) from a calendar widget

Starting URL: https://www.dummyticket.com/dummy-ticket-for-visa-application/

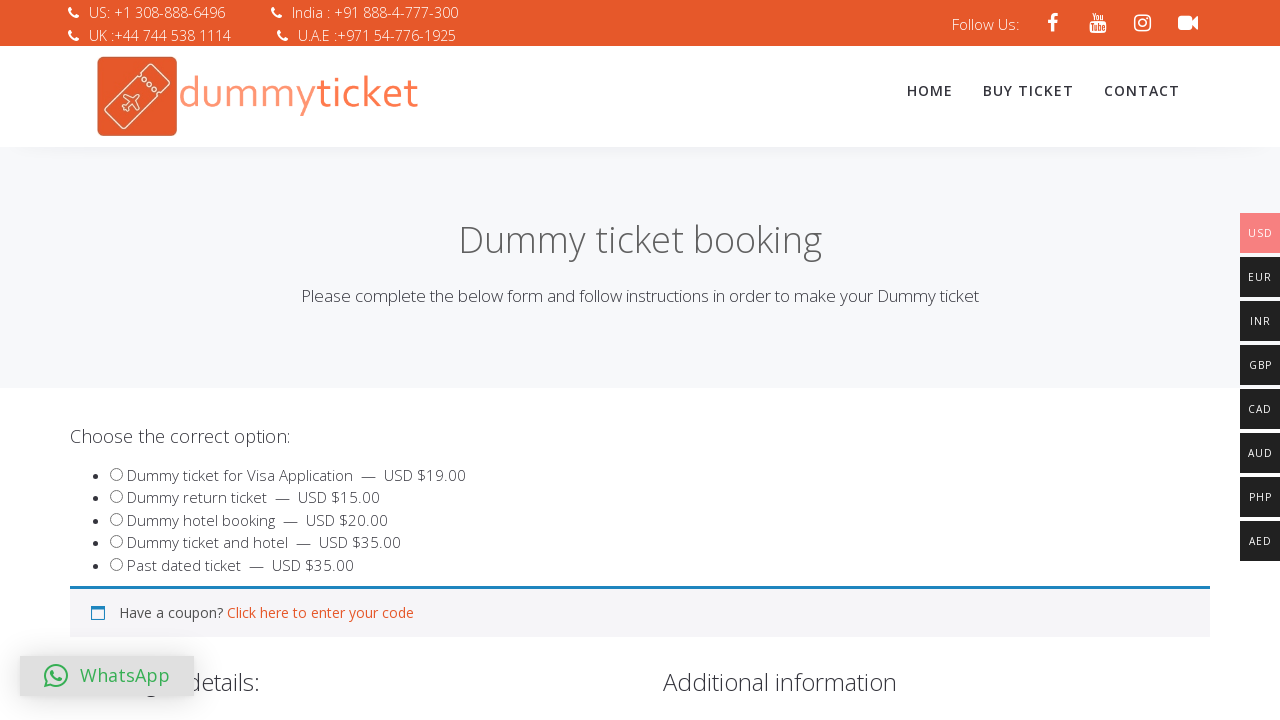

Clicked on date picker input to open calendar widget at (199, 360) on input#departon
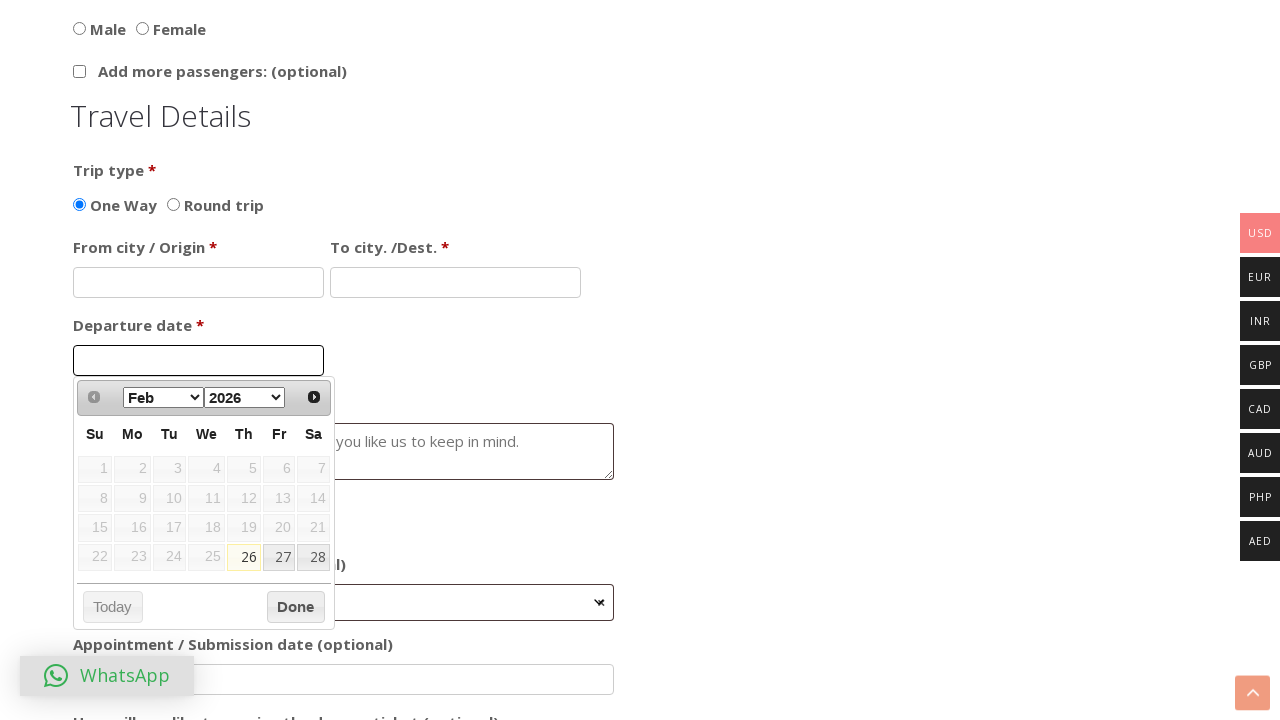

Selected October from month dropdown on select[aria-label='Select month']
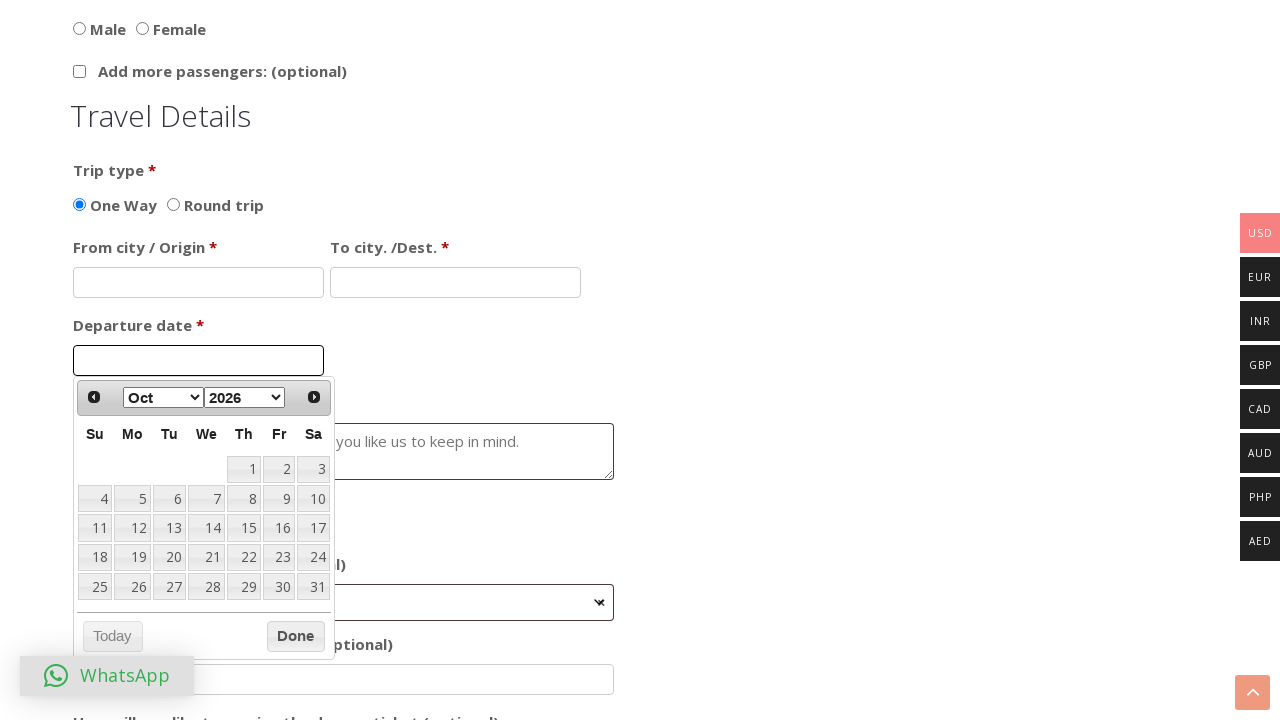

Located all calendar day cells
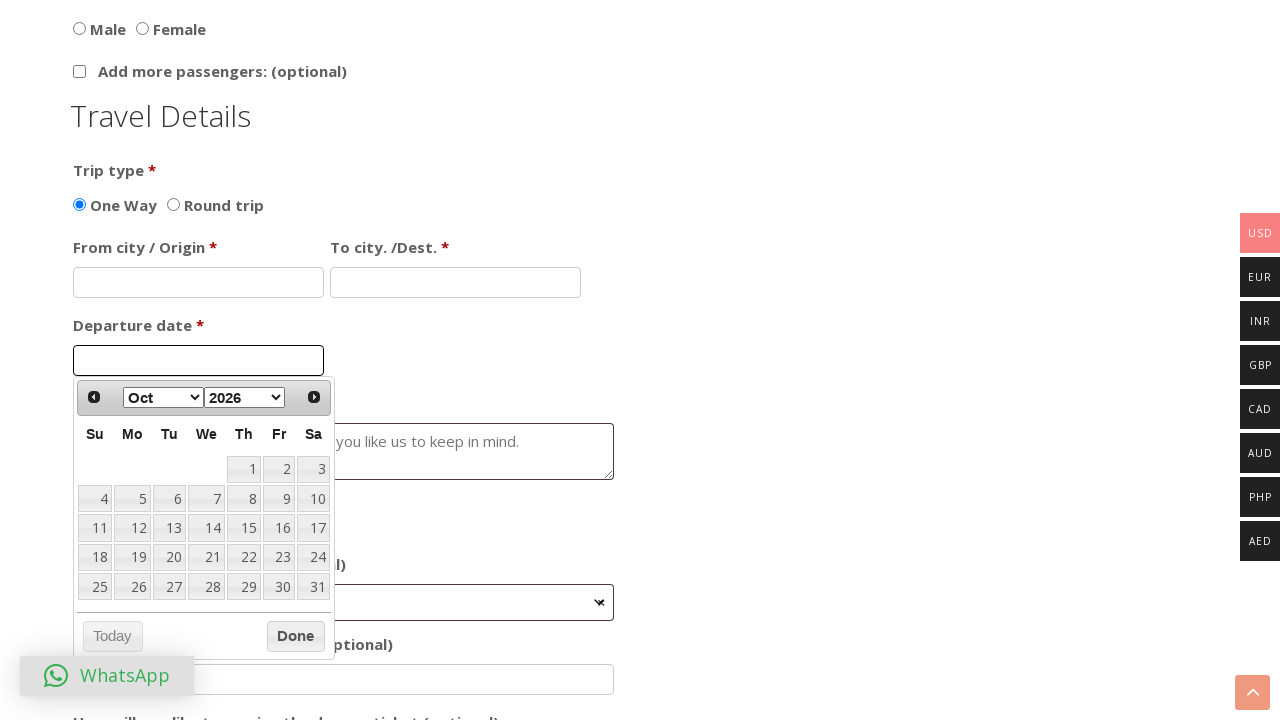

Found and clicked on October 10th in the calendar at (313, 499) on table.ui-datepicker-calendar td >> nth=13
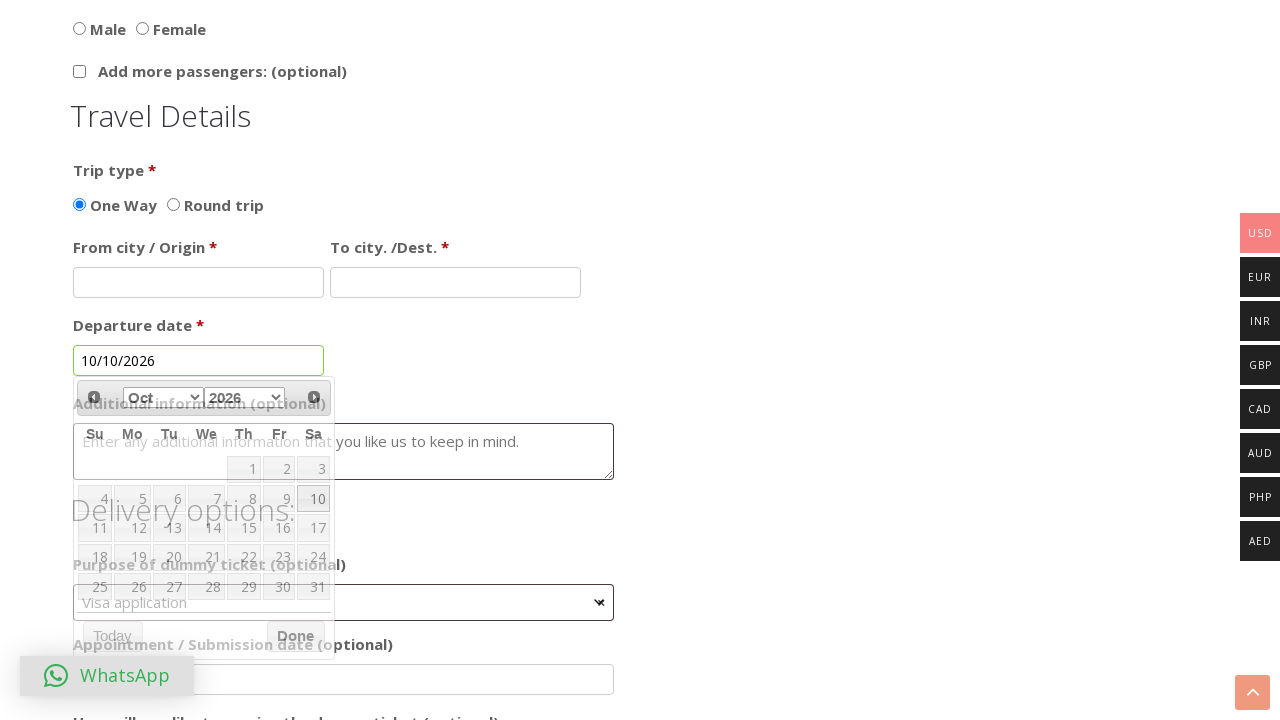

Retrieved selected date value: 
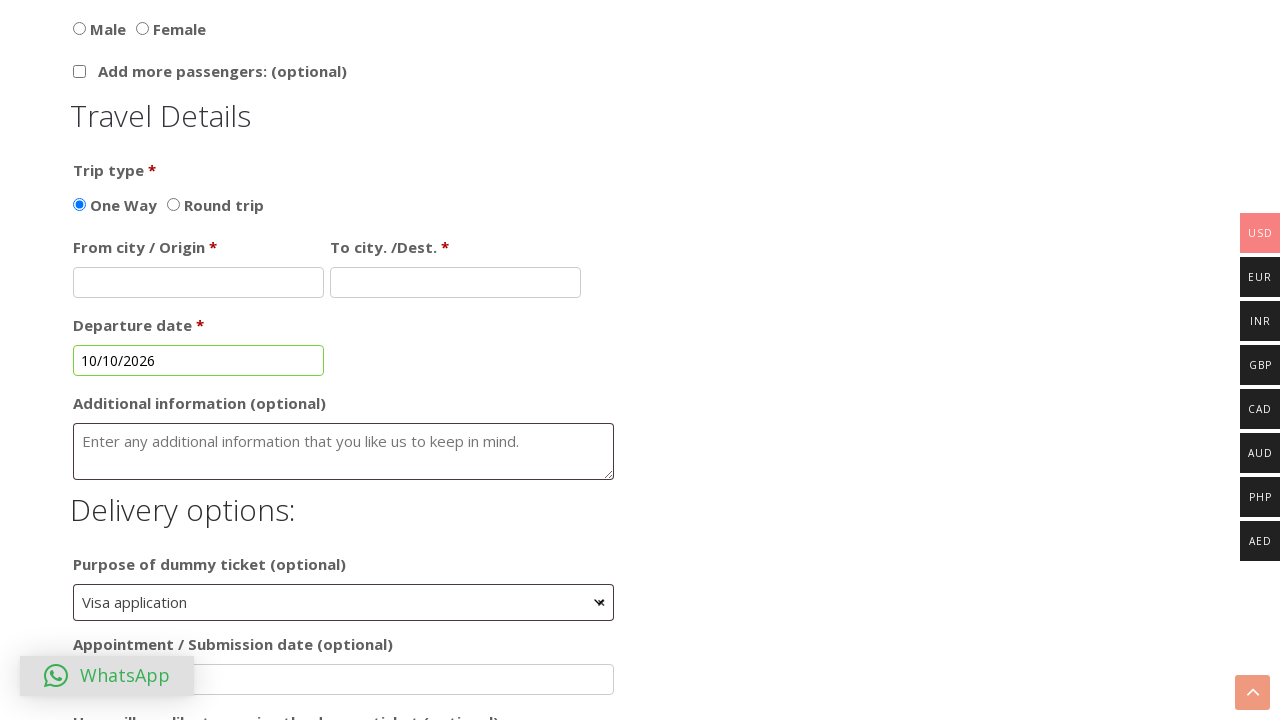

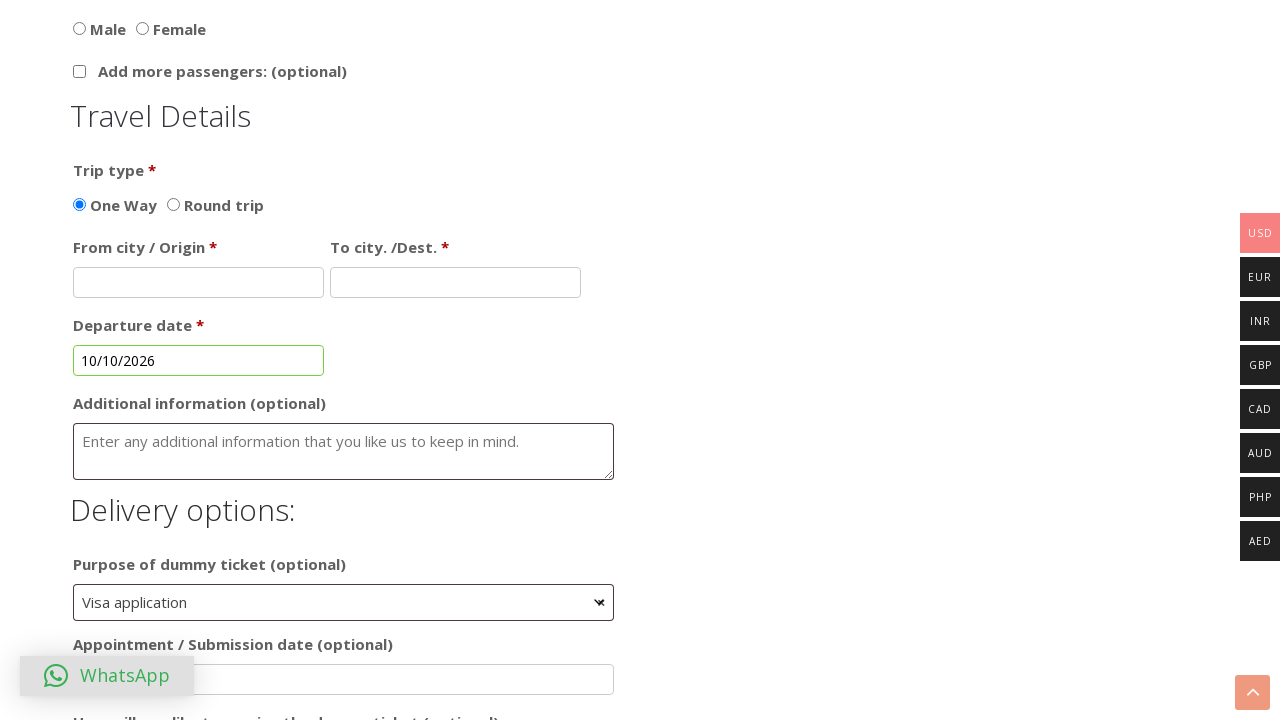